Tests JavaScript alert handling by clicking a button that triggers an alert, accepting it, and verifying the result message

Starting URL: https://the-internet.herokuapp.com/javascript_alerts

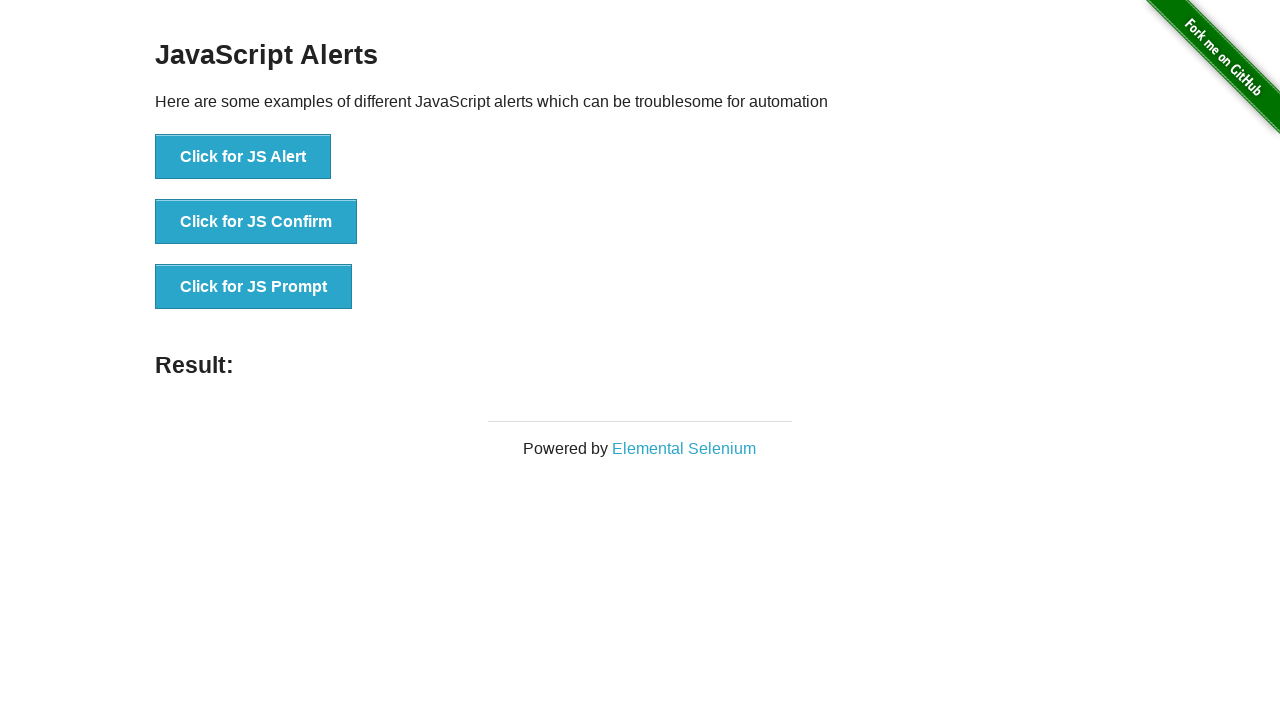

Clicked button to trigger JavaScript alert at (243, 157) on xpath=//button[text()='Click for JS Alert']
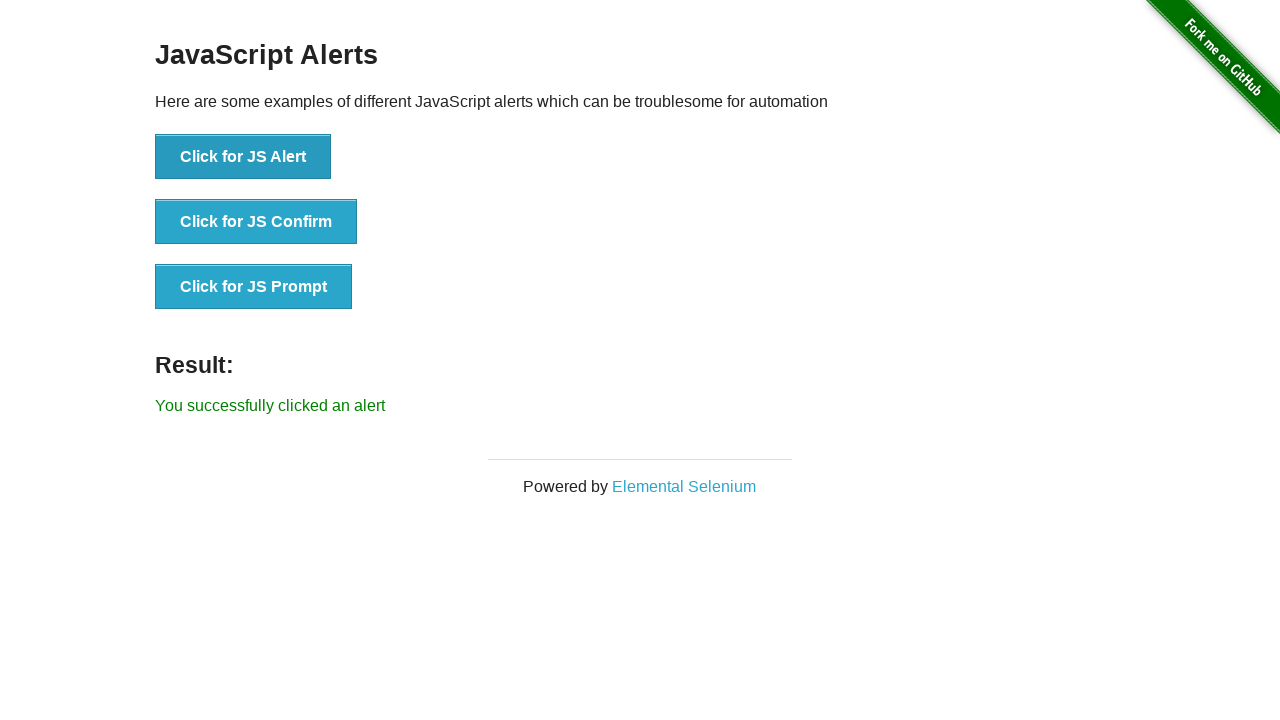

Set up dialog handler to accept alerts
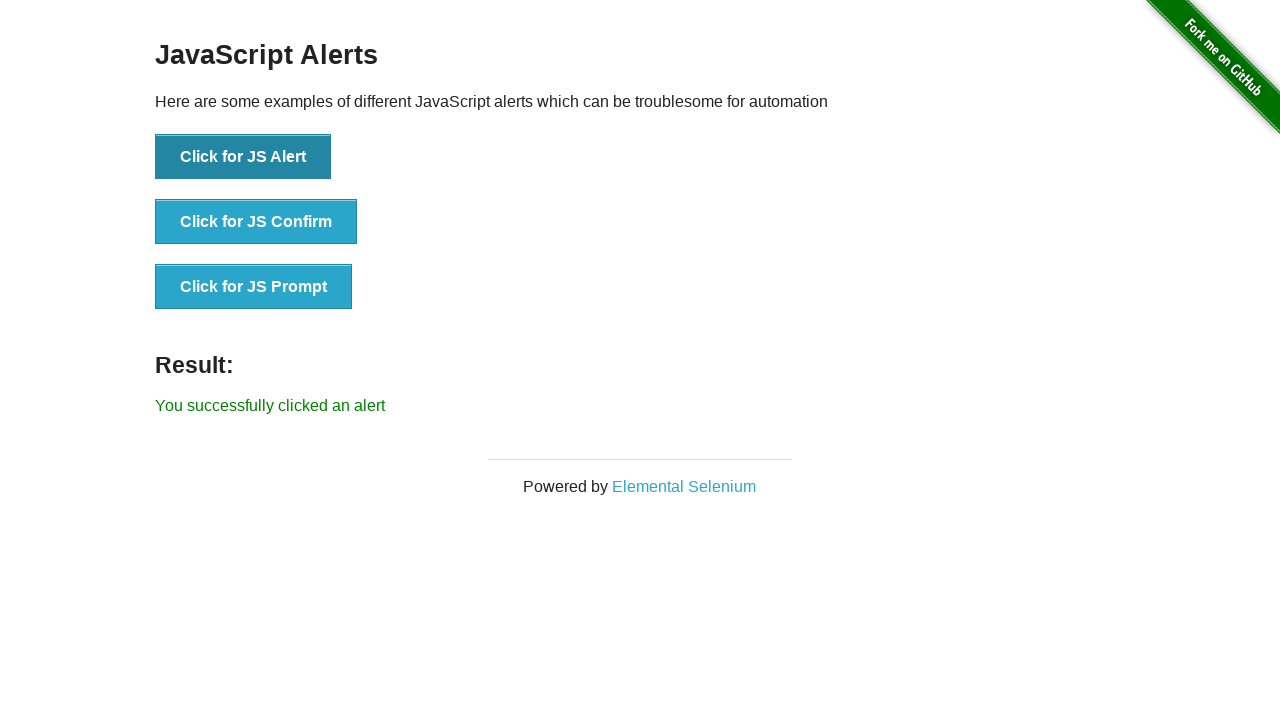

Waited for result message to appear
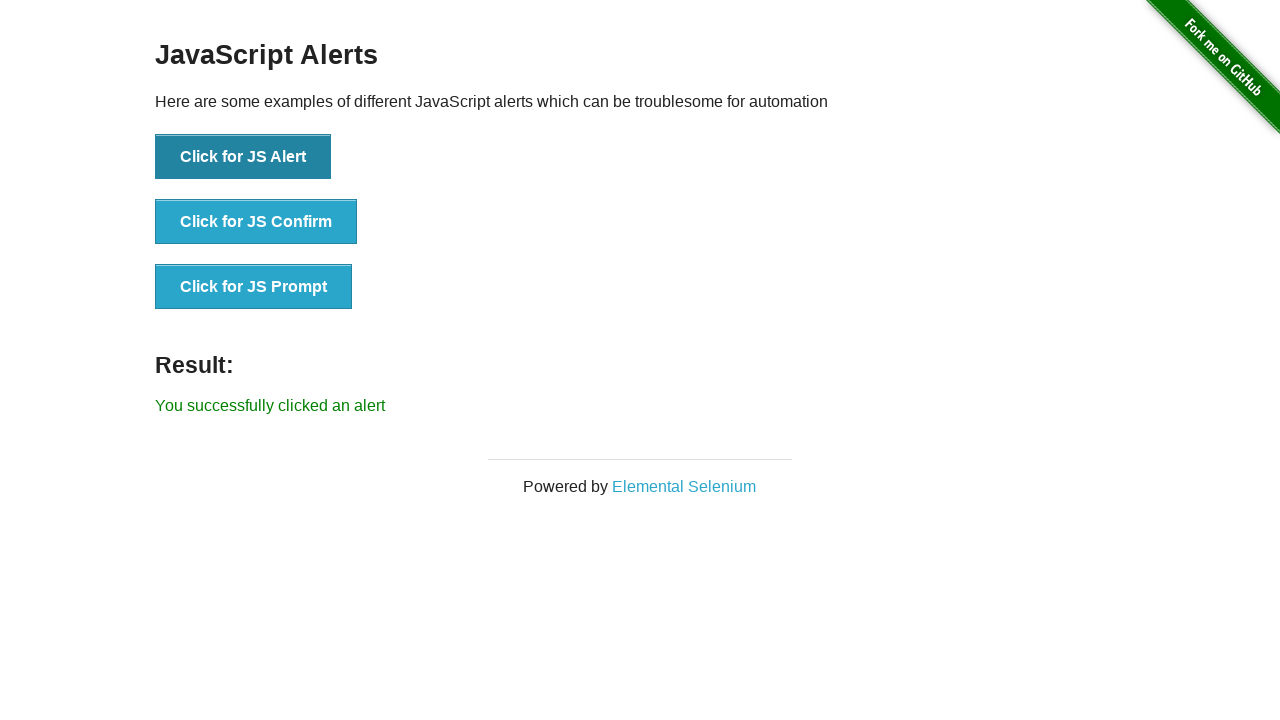

Retrieved result message text
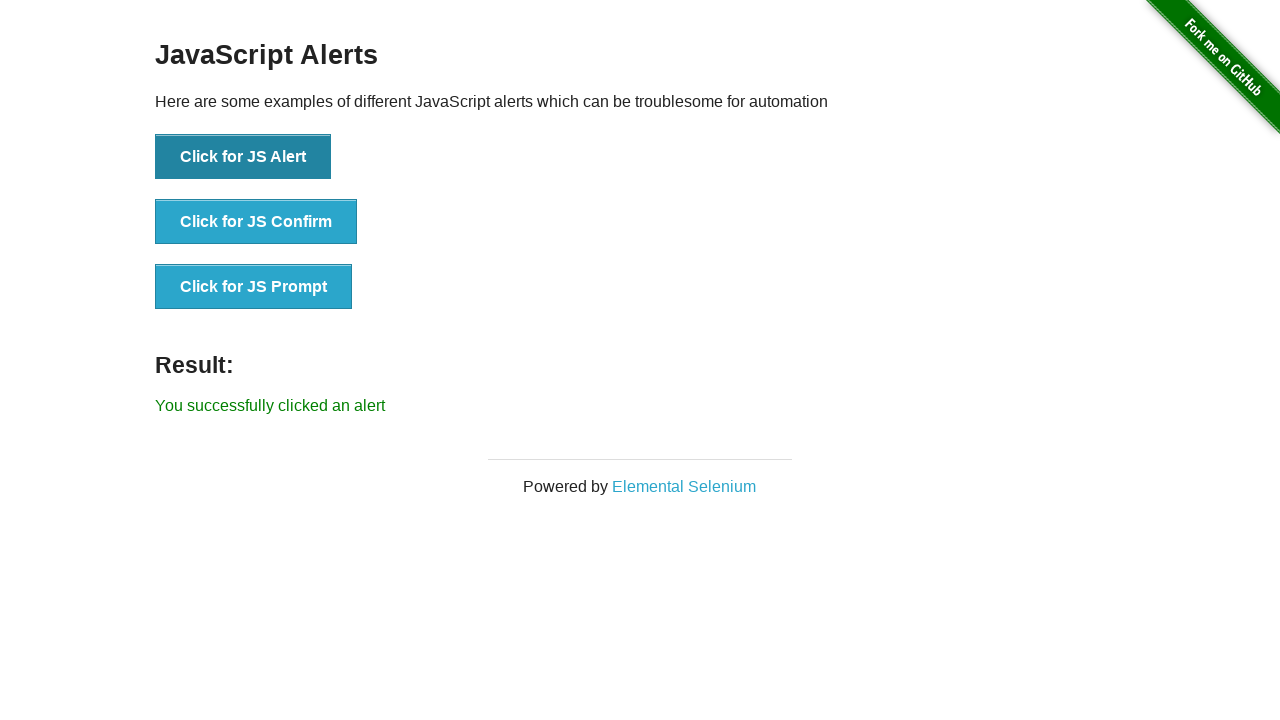

Verified result message is 'You successfully clicked an alert'
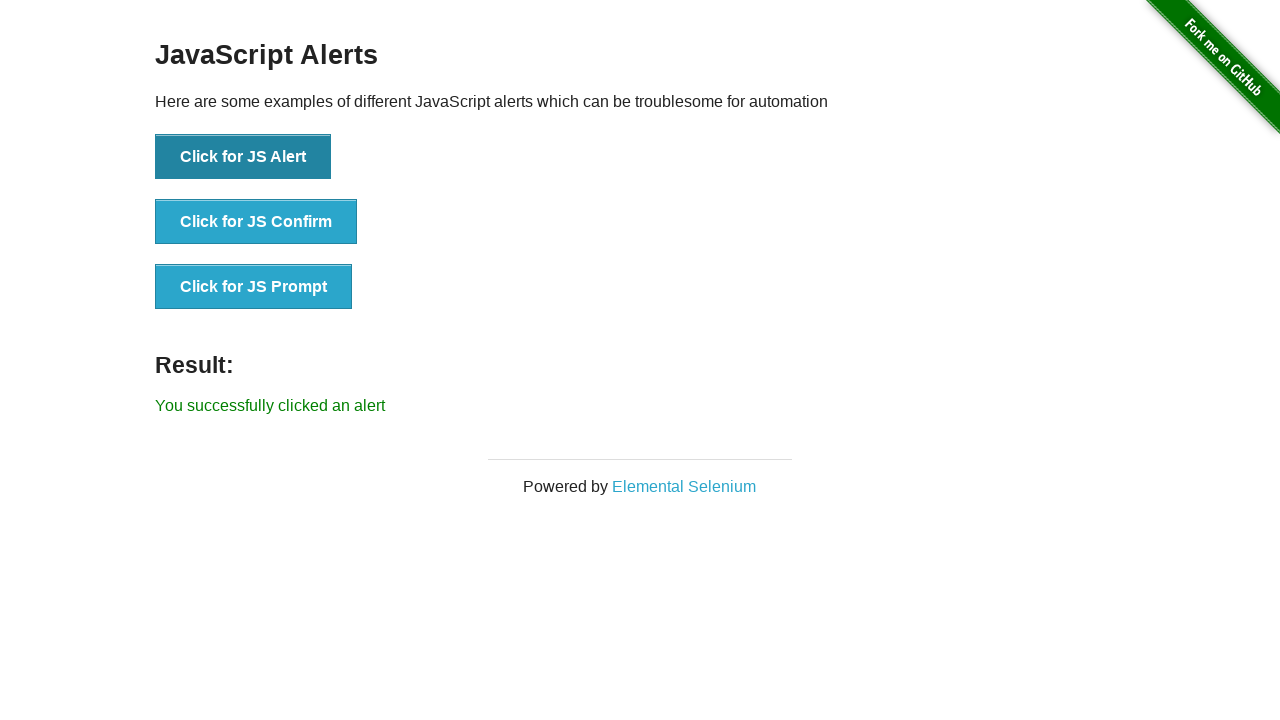

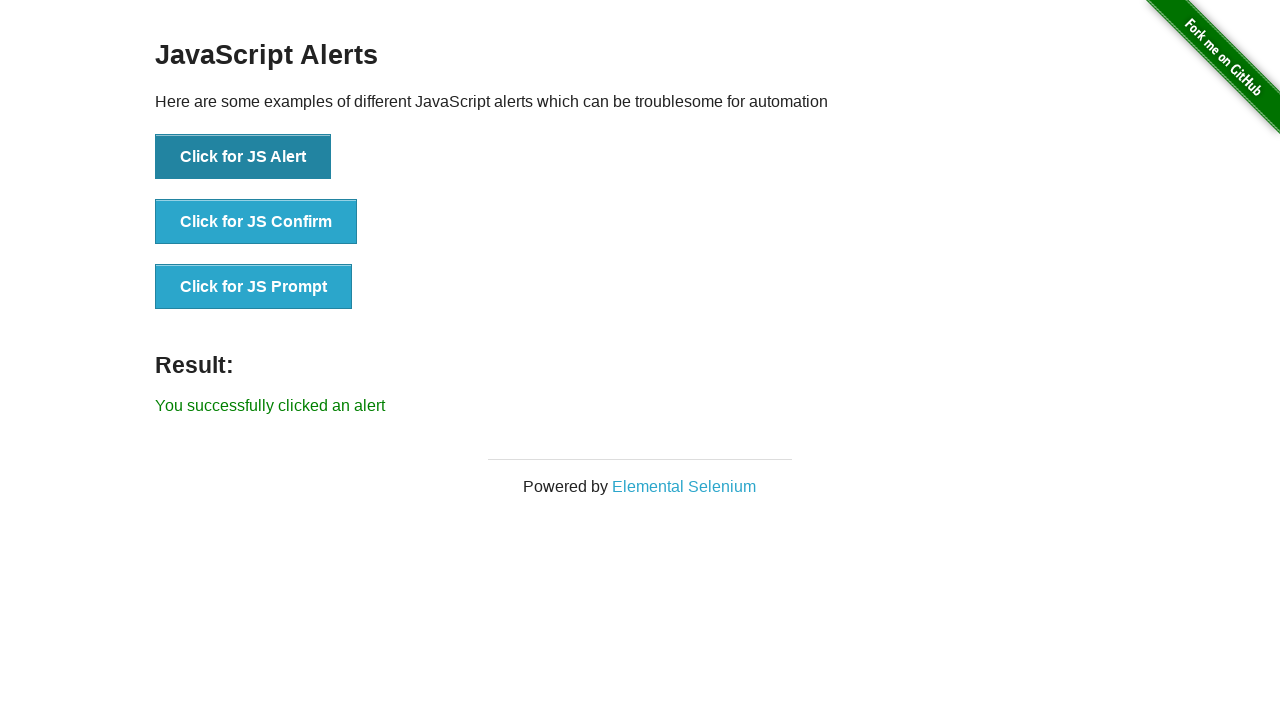